Tests dismissing a confirmation alert by clicking the second button and verifying the cancel action

Starting URL: https://the-internet.herokuapp.com/javascript_alerts

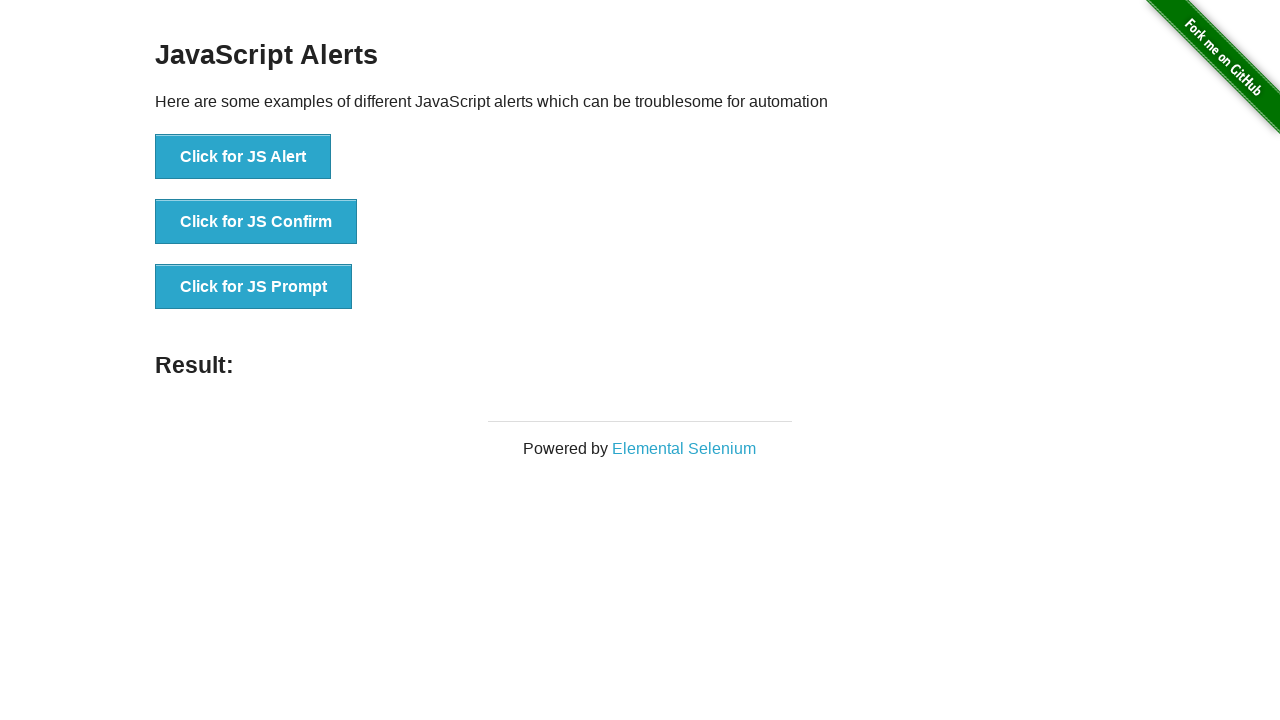

Clicked button to trigger confirmation alert at (256, 222) on button[onclick='jsConfirm()']
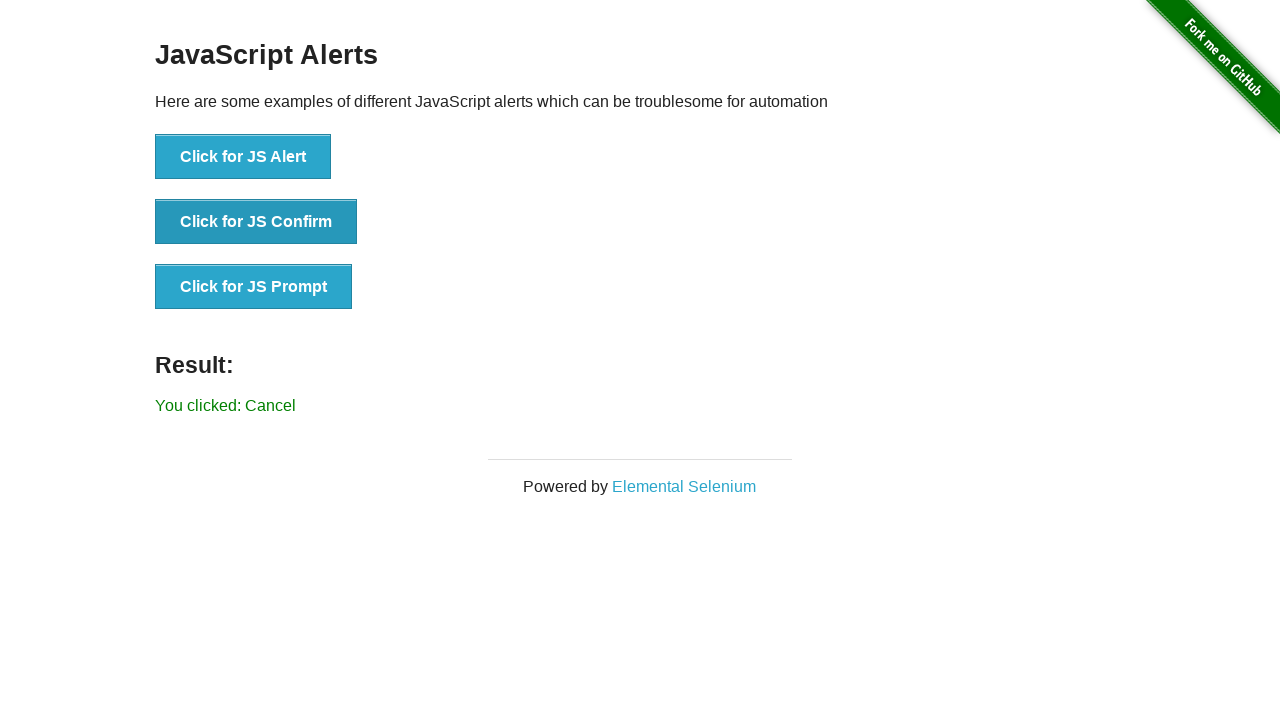

Set up dialog handler to dismiss confirmation alert
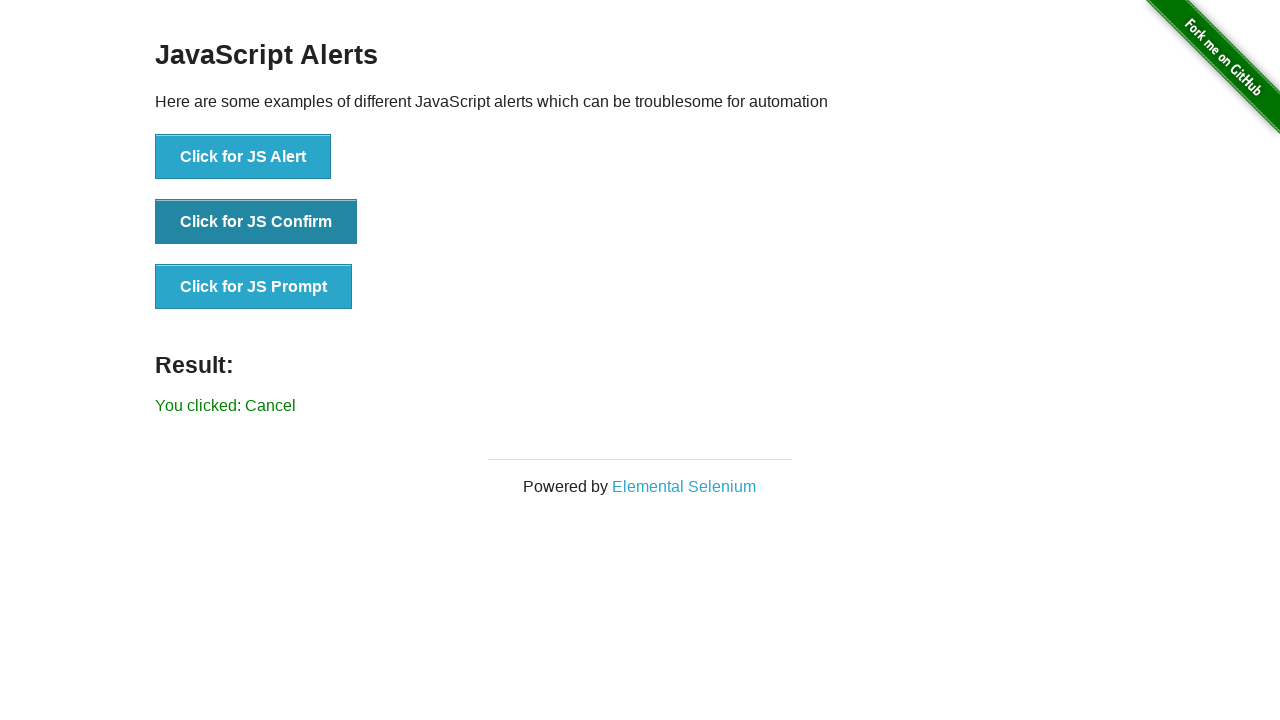

Located result element
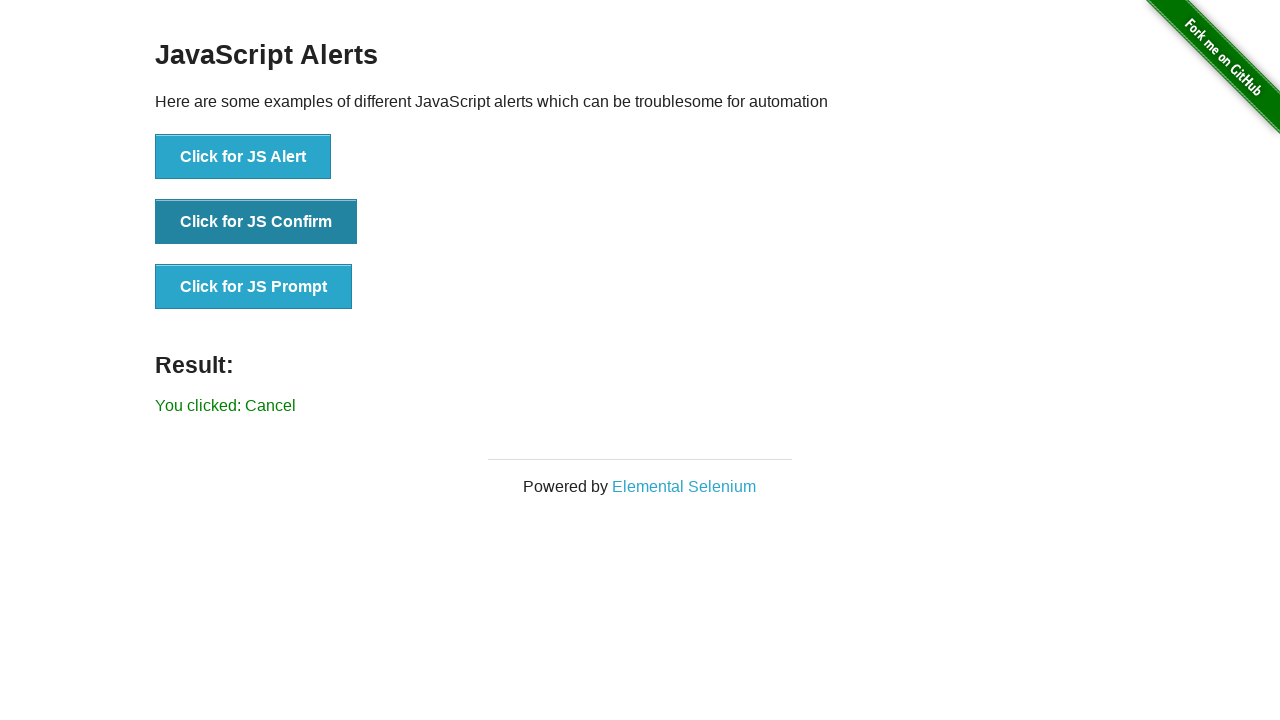

Verified that result does not contain 'successfuly' - confirming cancel action was successful
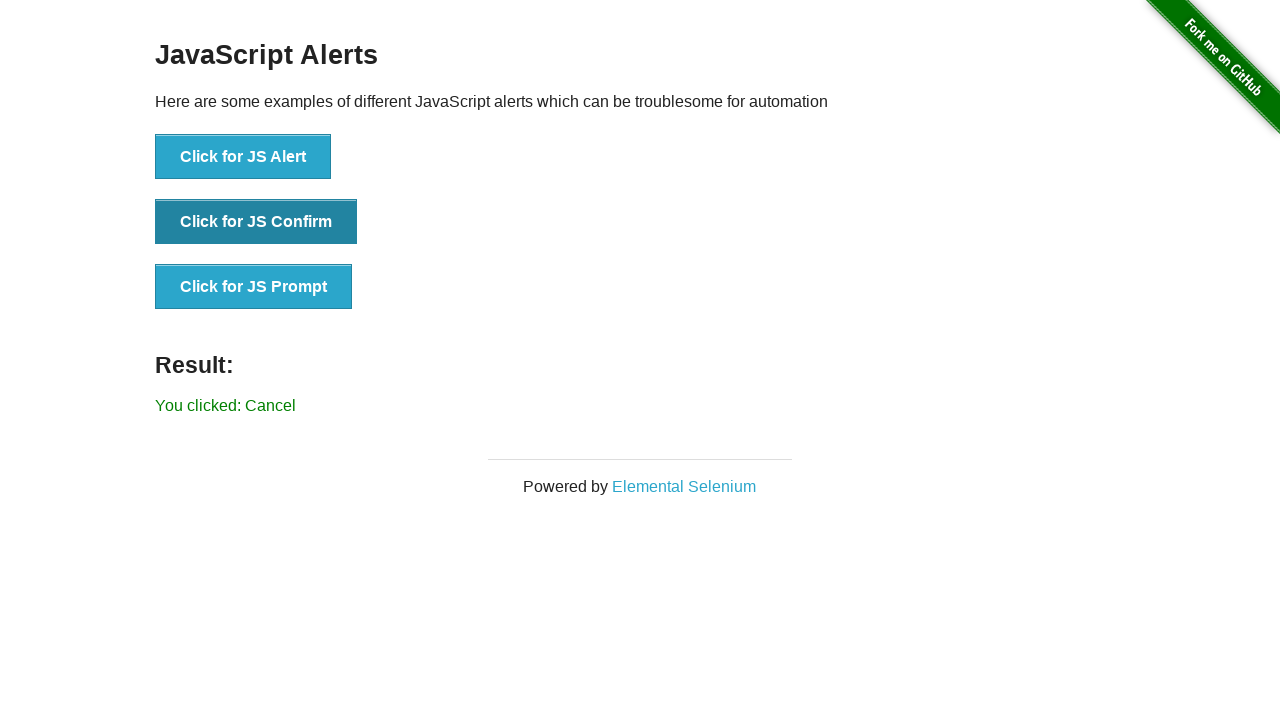

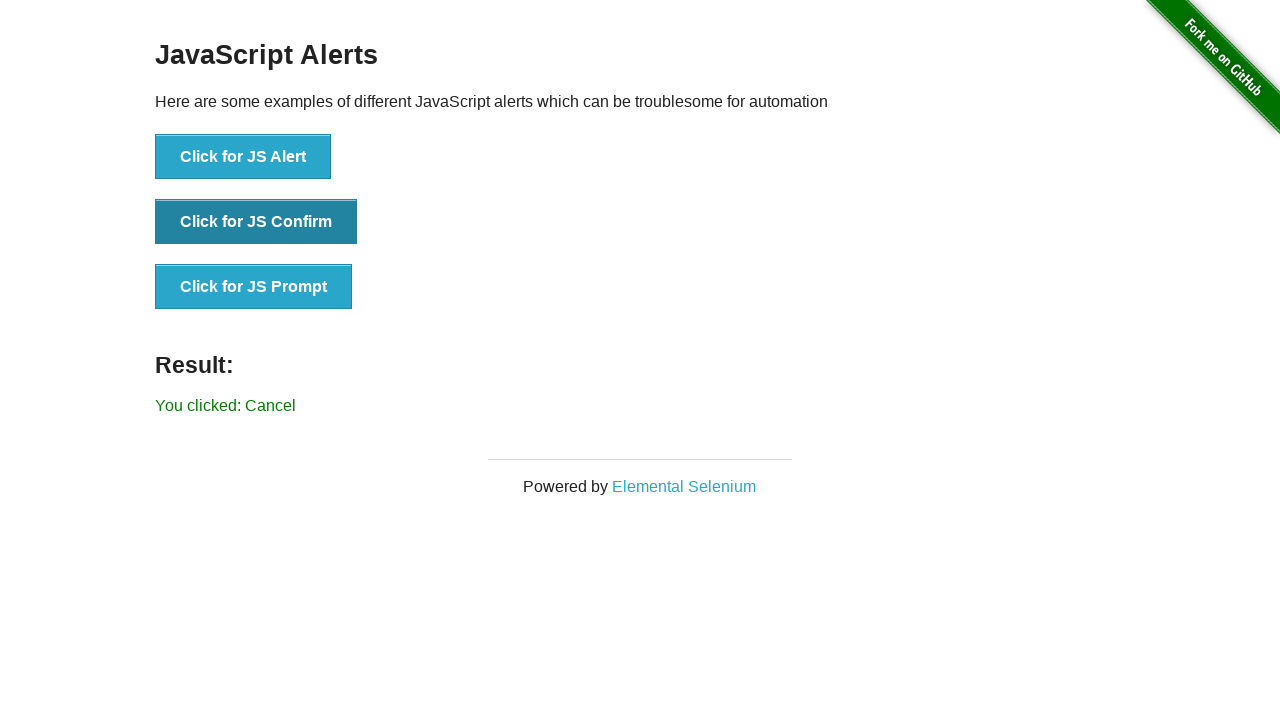